Tests that the main and footer sections become visible when a todo item is added.

Starting URL: https://demo.playwright.dev/todomvc

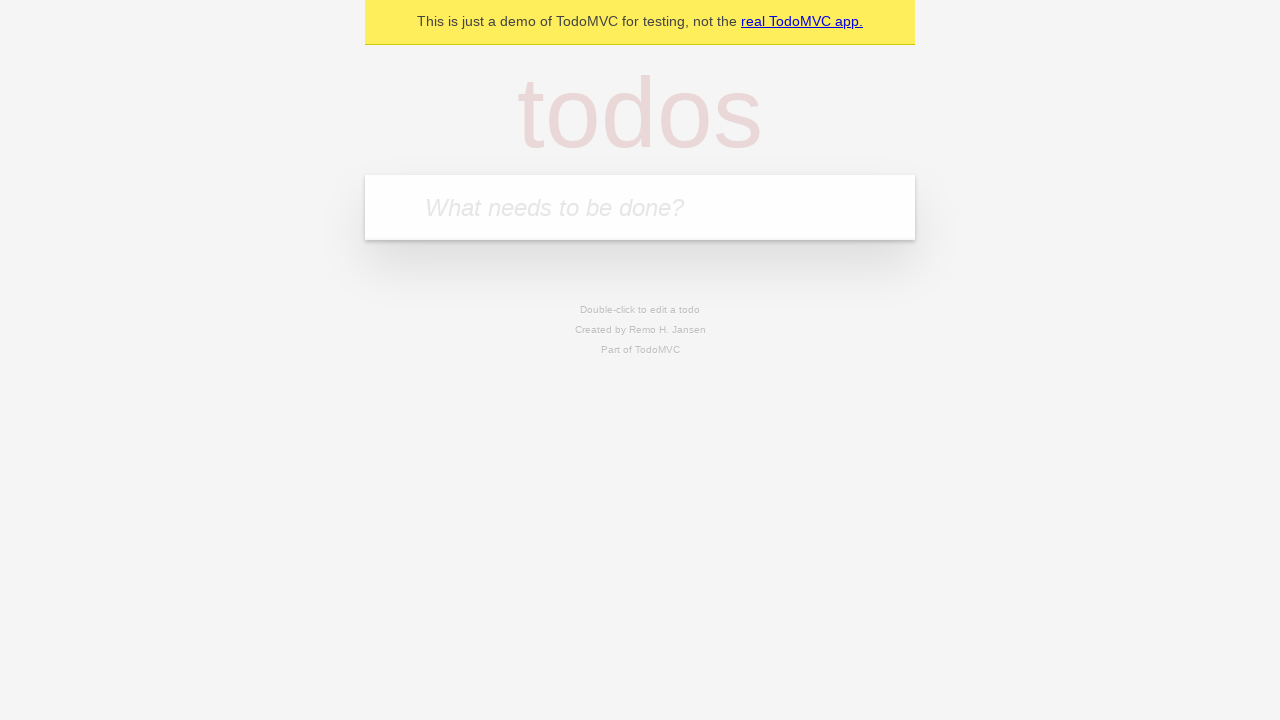

Filled todo input field with 'buy some cheese' on internal:attr=[placeholder="What needs to be done?"i]
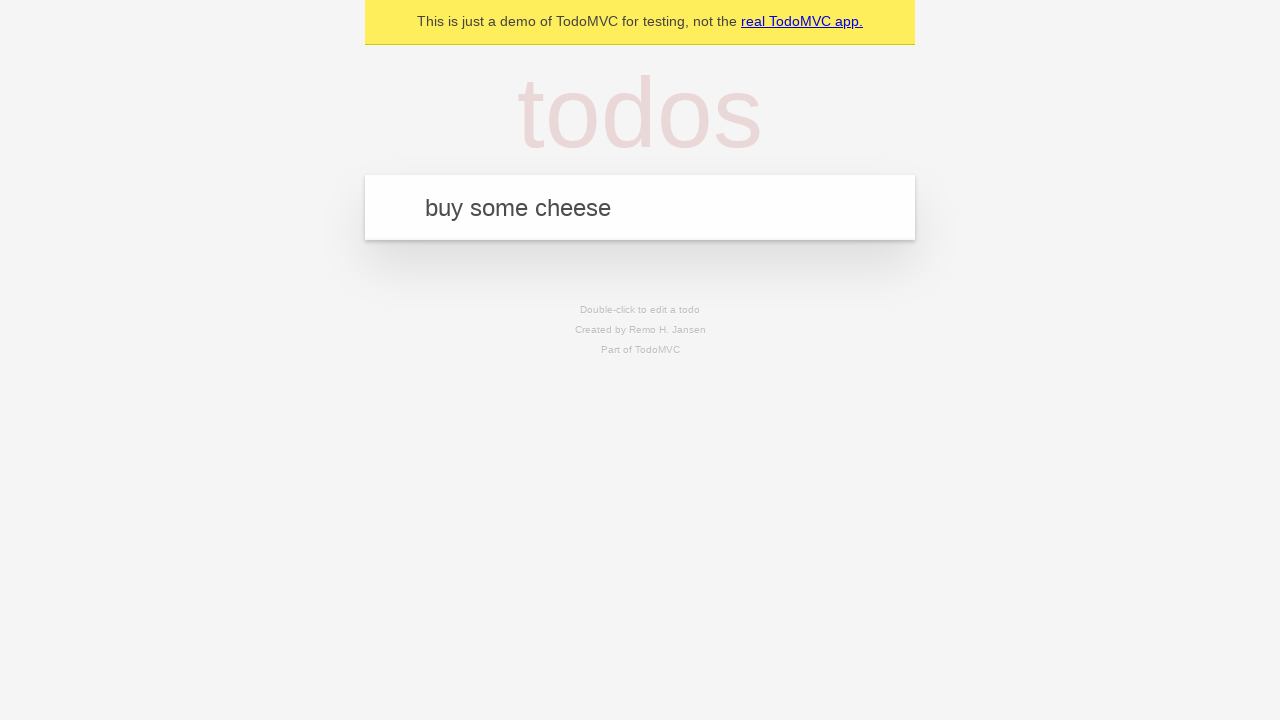

Pressed Enter to add the todo item on internal:attr=[placeholder="What needs to be done?"i]
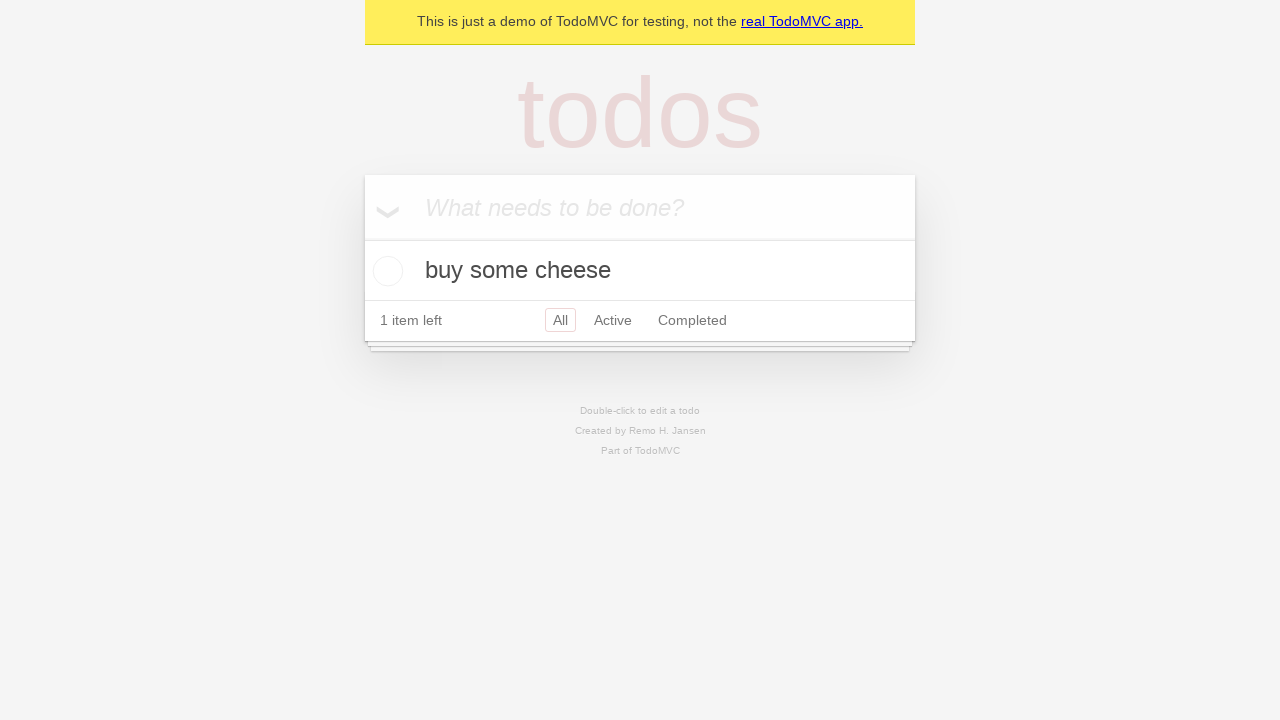

Main section (#main) became visible
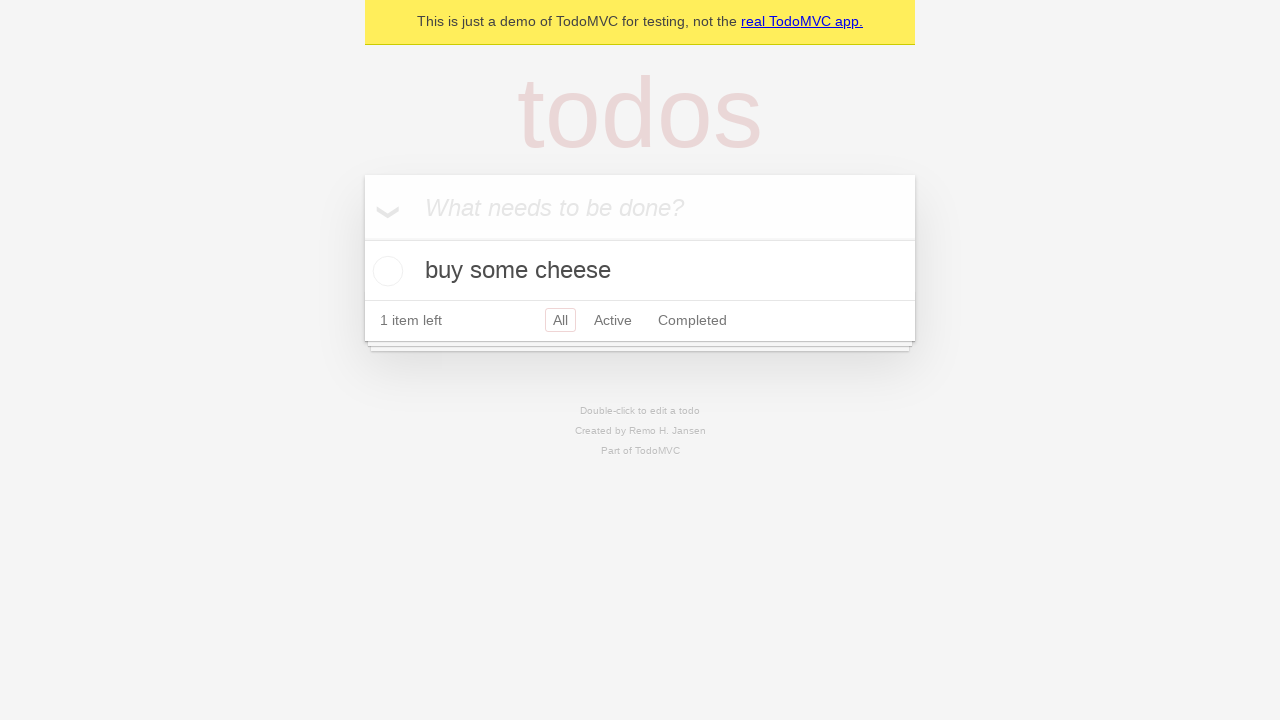

Footer section (#footer) became visible
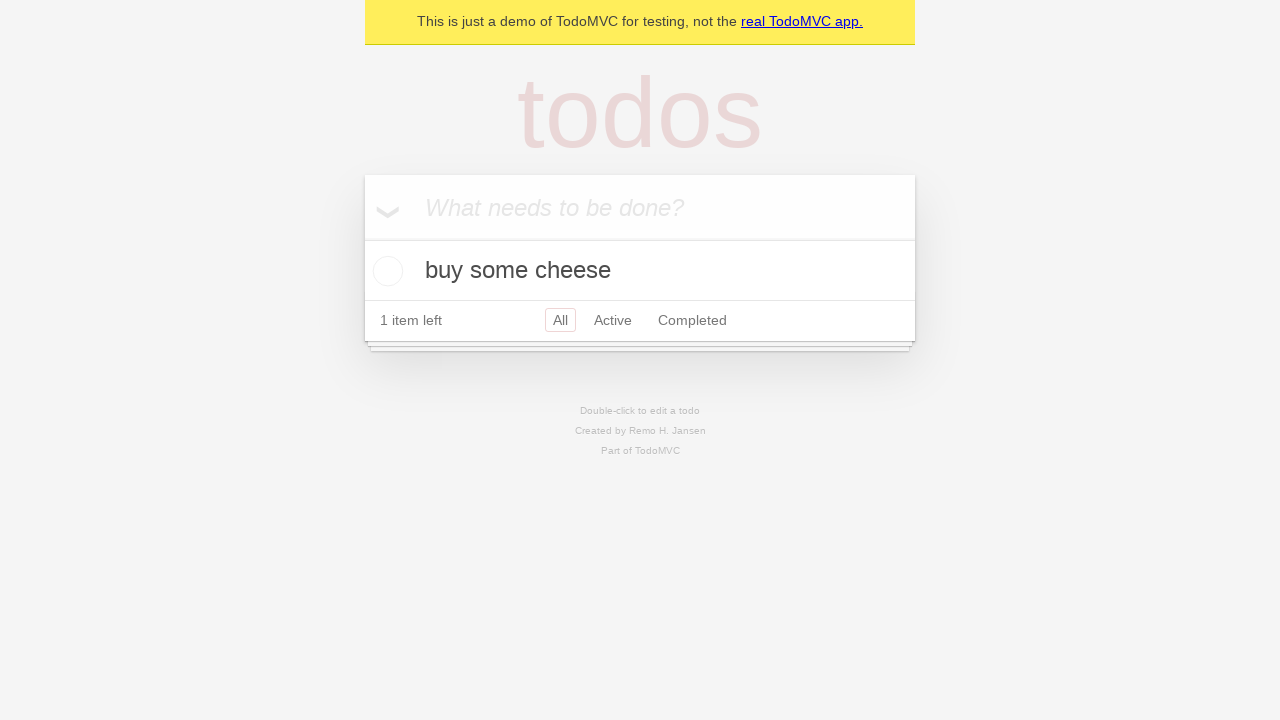

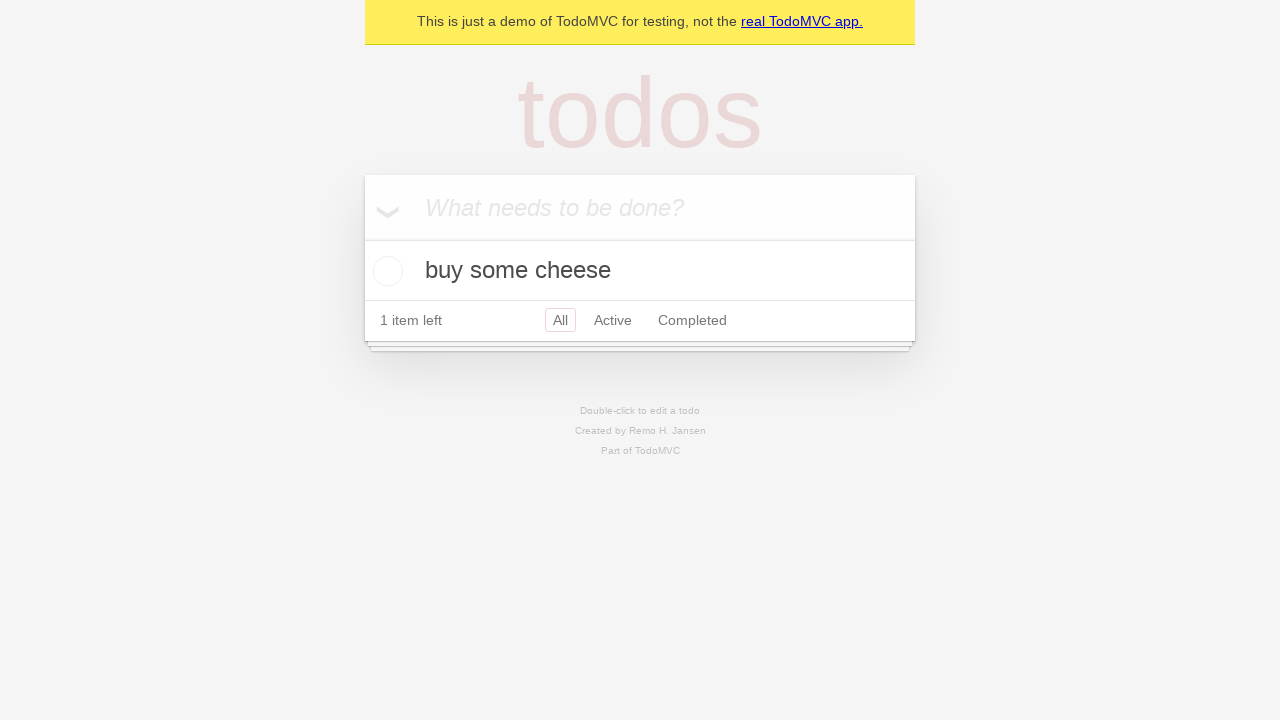